Tests switching between browser tabs by opening a new tab and navigating between the parent and child windows

Starting URL: https://demoqa.com/browser-windows

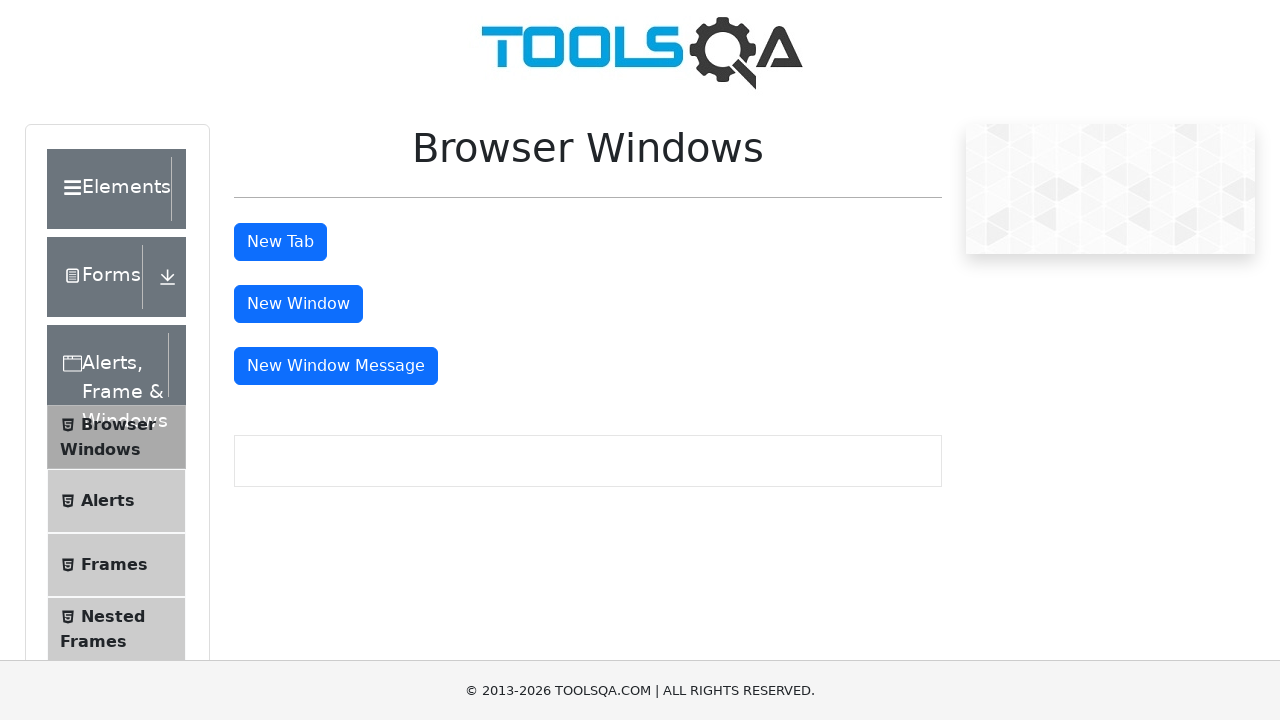

Clicked button to open new tab at (280, 242) on #tabButton
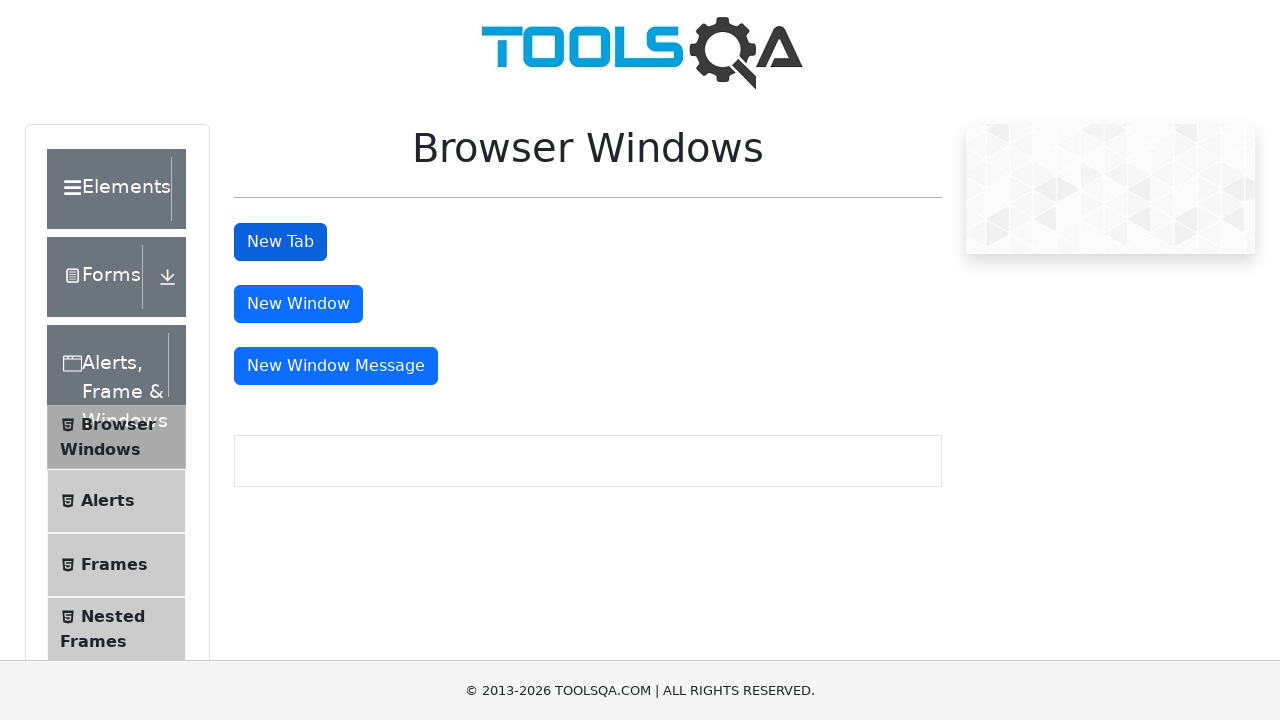

Found and switched to new tab in context
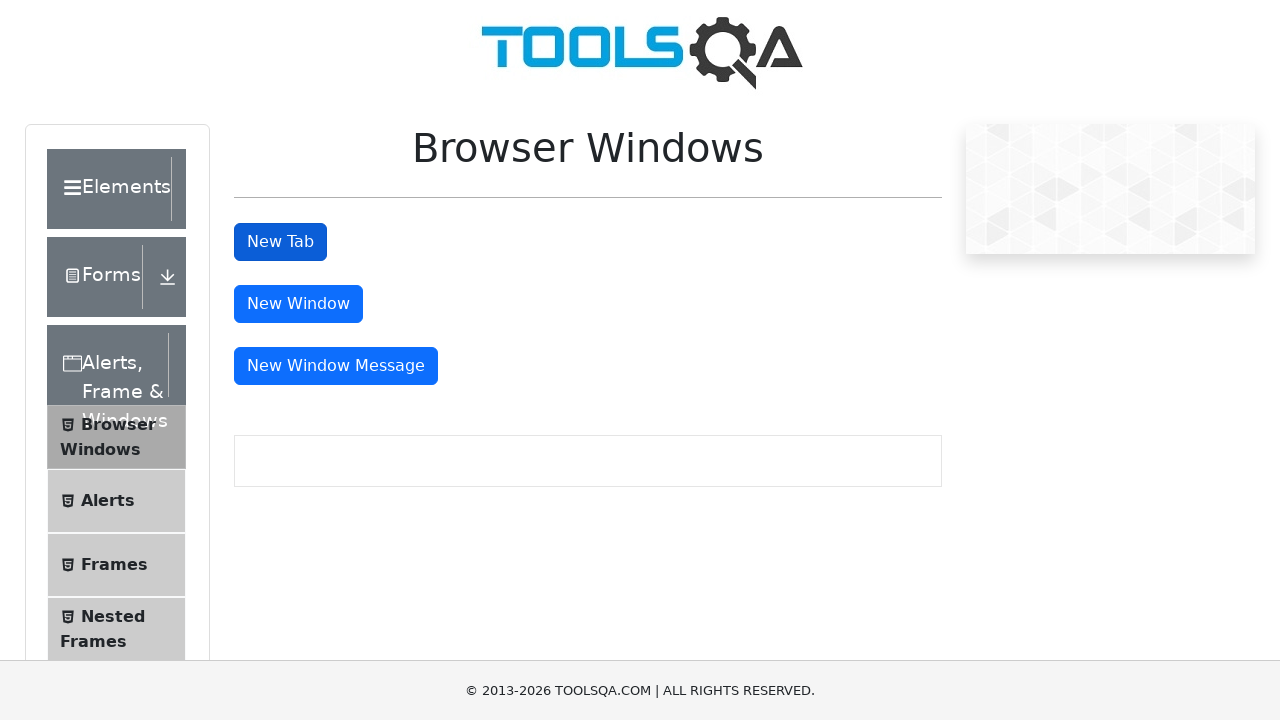

Waited for sample heading element to load in new tab
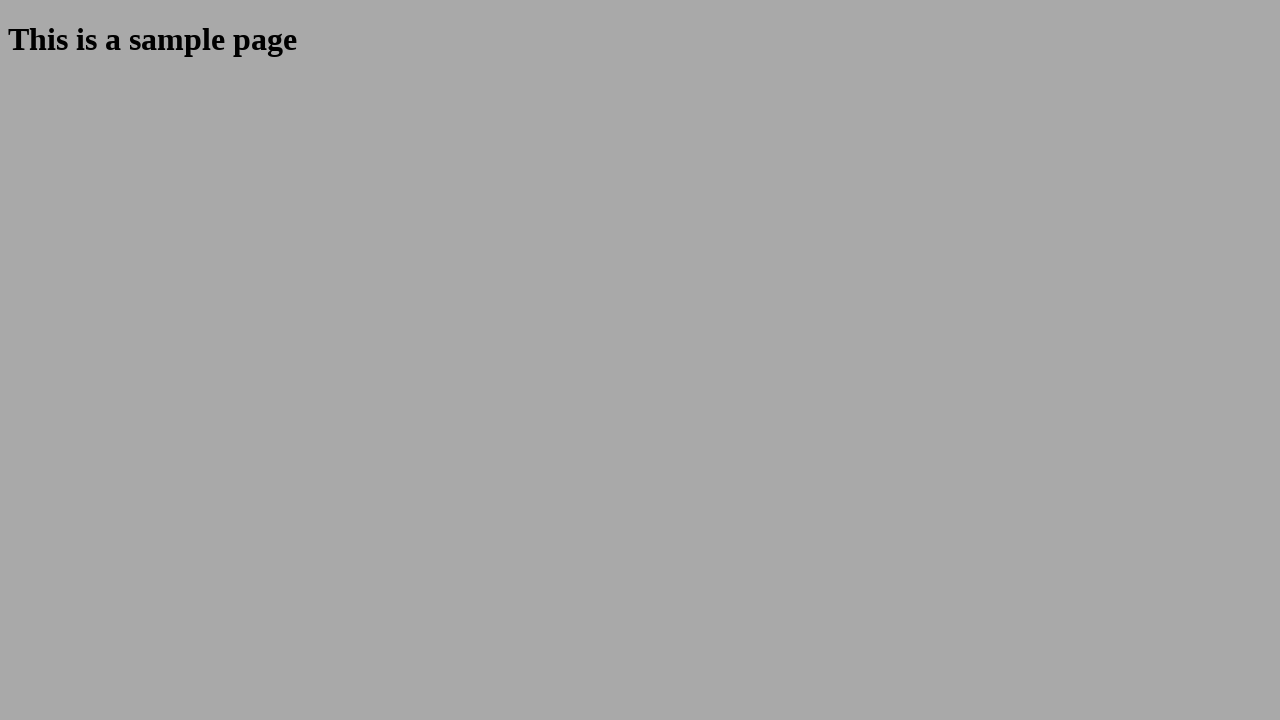

Retrieved heading text from new tab: This is a sample page
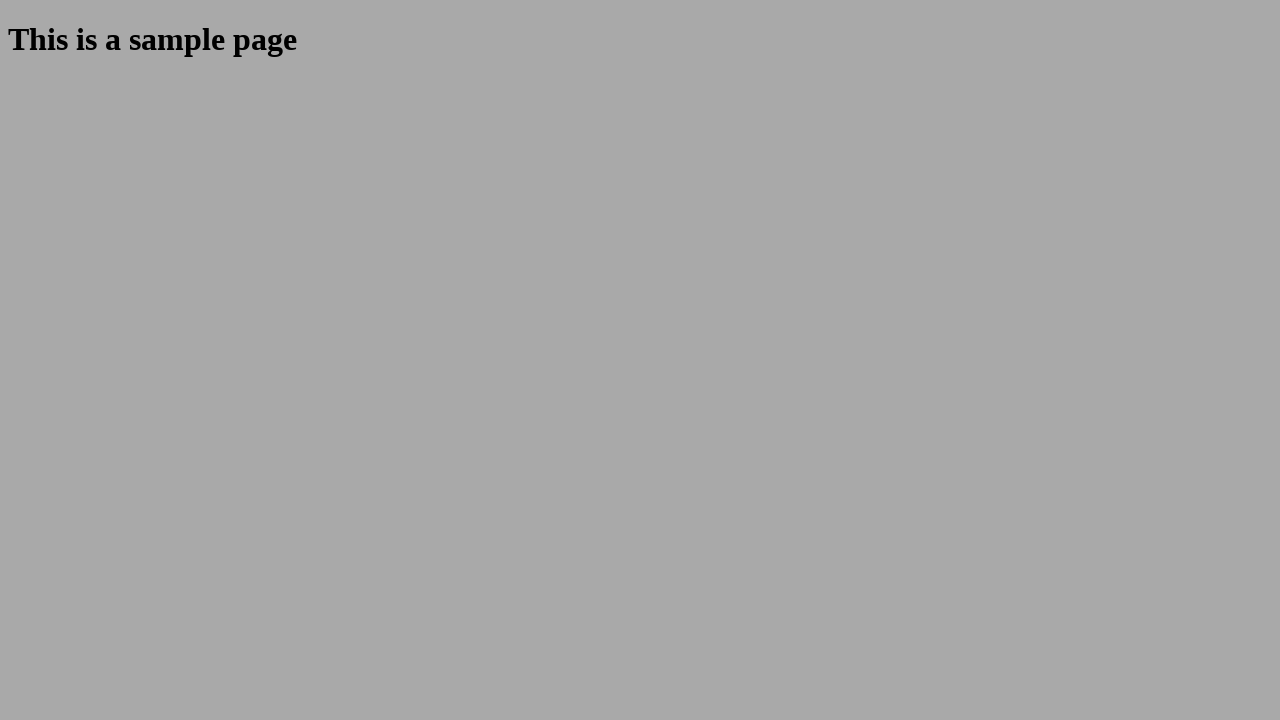

Switched back to parent tab
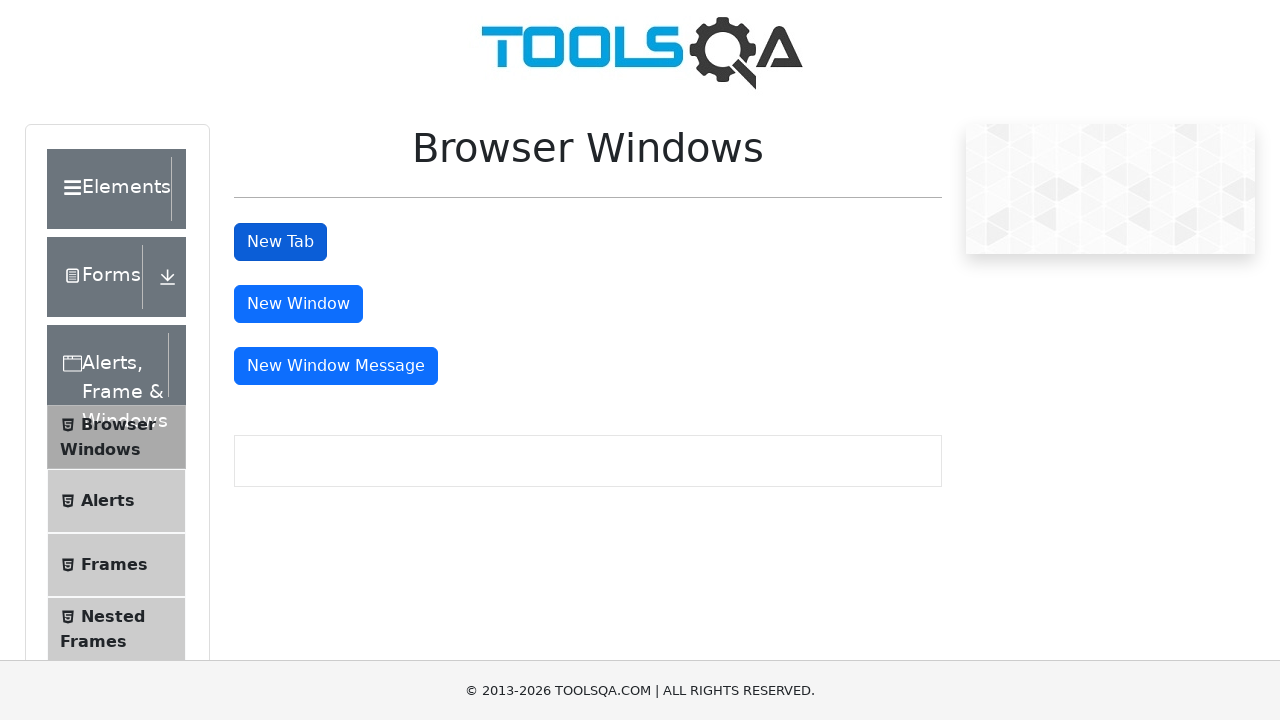

Retrieved heading text from parent tab: Browser Windows
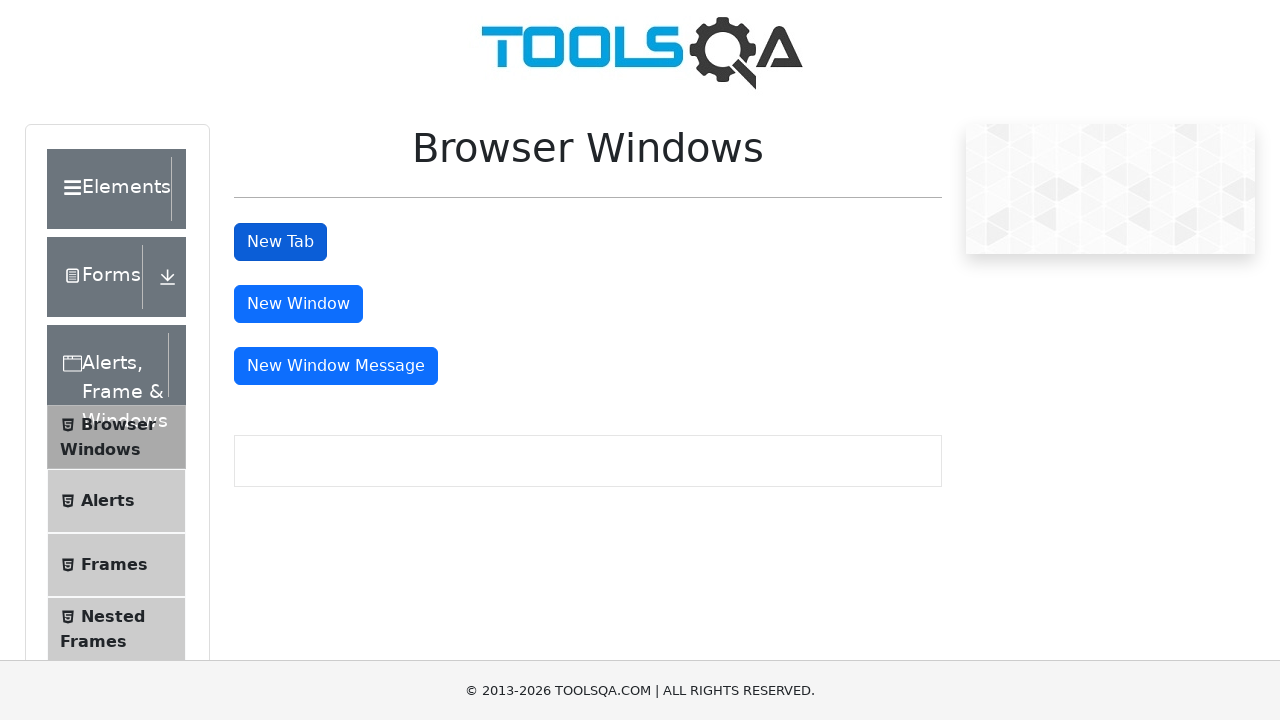

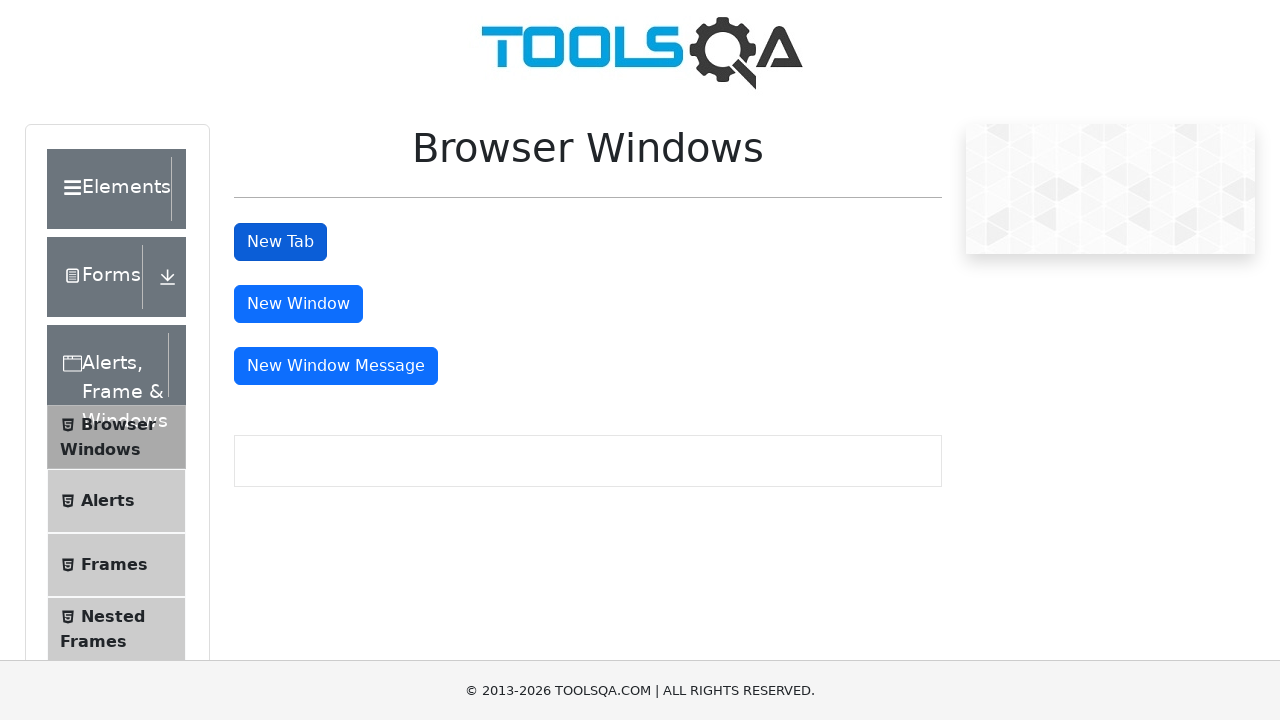